Tests navigation by clicking a dynamically calculated link (based on mathematical formula), then fills out a form with personal information (first name, last name, city, country) and submits it.

Starting URL: http://suninjuly.github.io/find_link_text

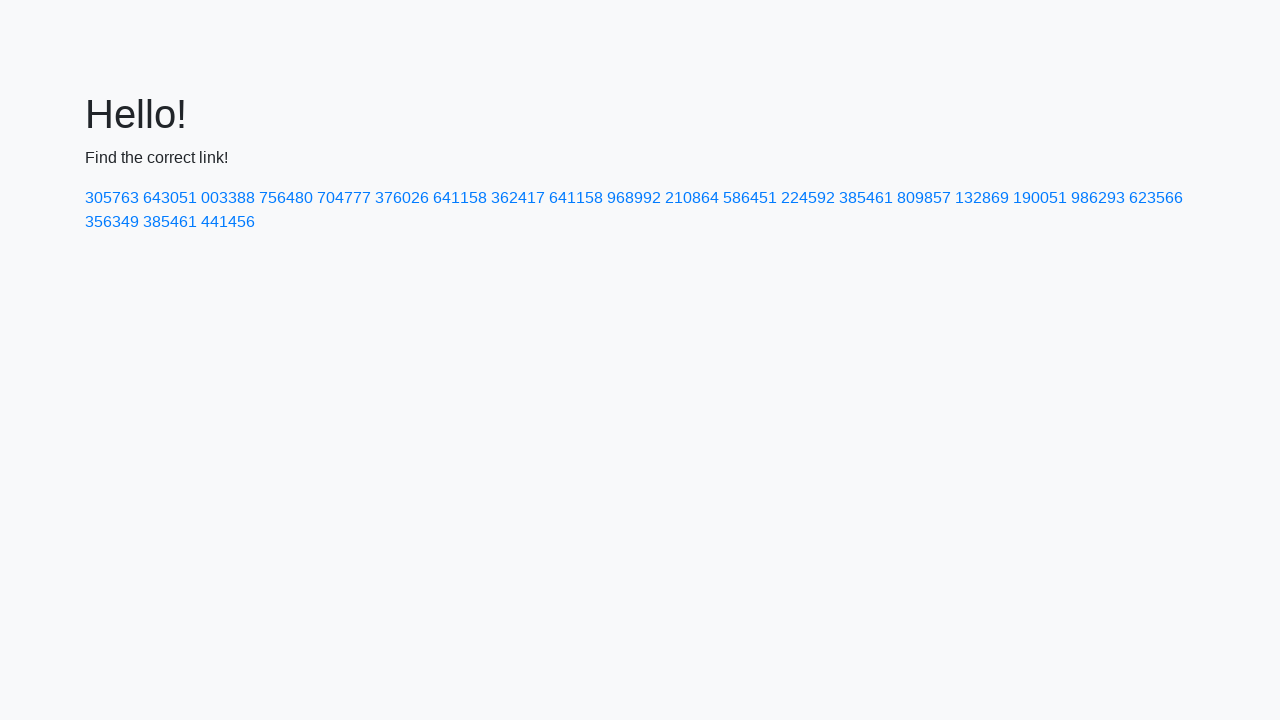

Calculated link text using mathematical formula: ceil(π^e * 10000)
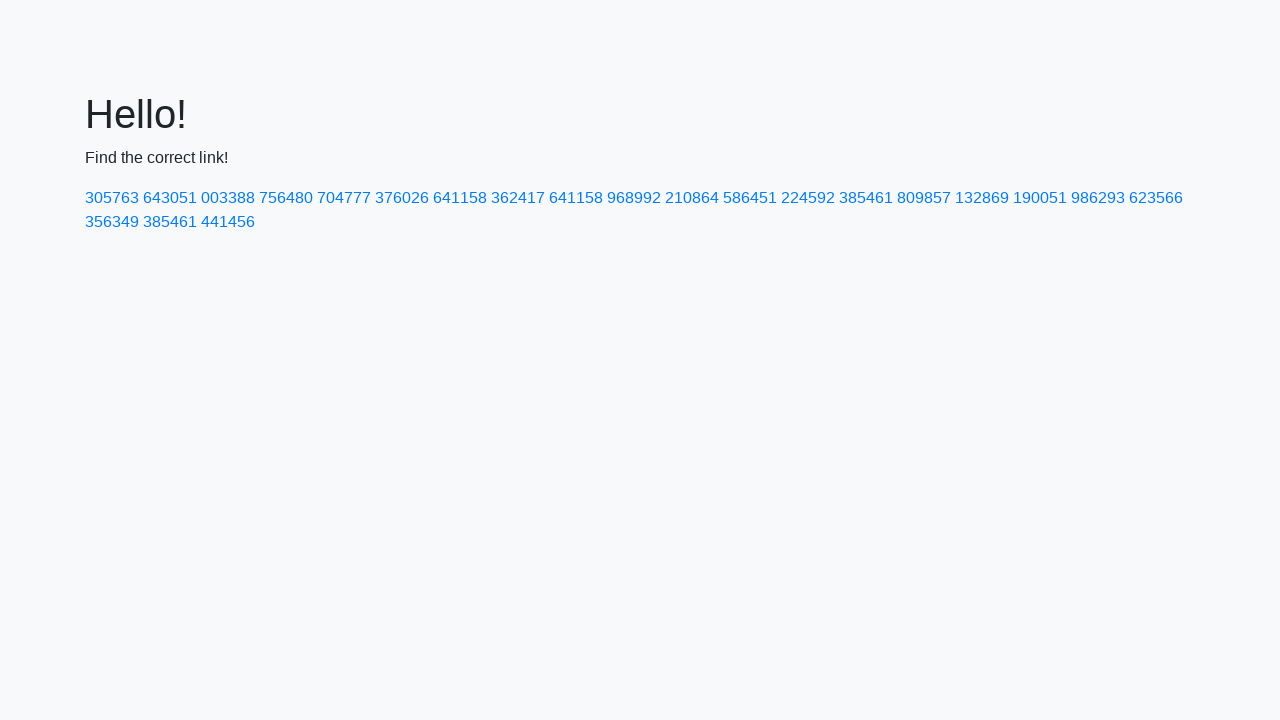

Clicked link with calculated text '224592' at (808, 198) on text=224592
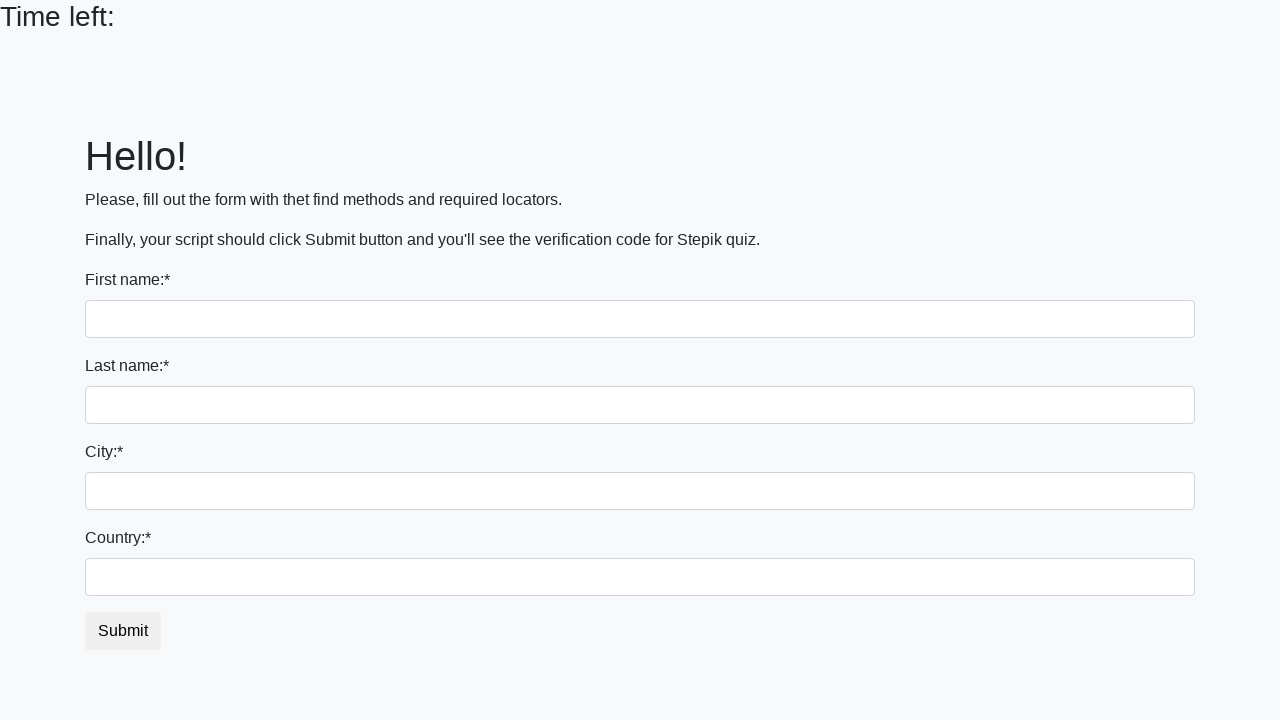

Filled first name field with 'Andrii' on input
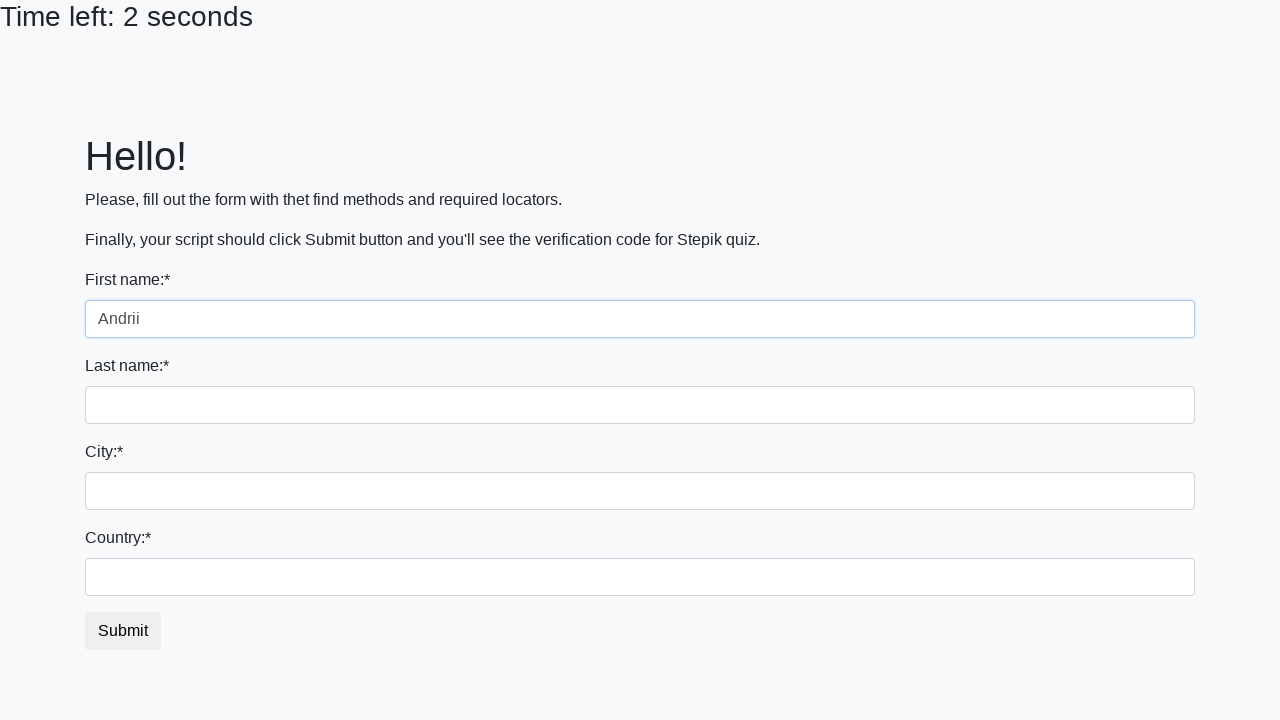

Filled last name field with 'Kovalenko' on input[name='last_name']
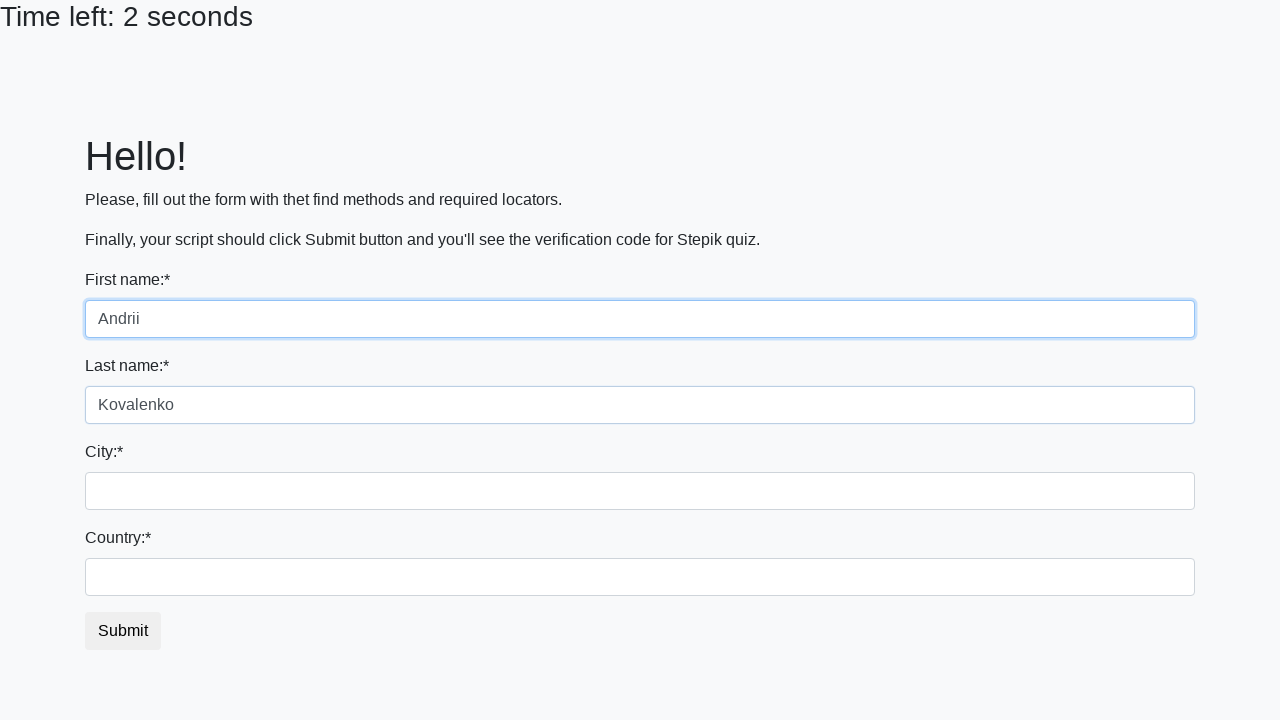

Filled city field with 'Odesa' on .city
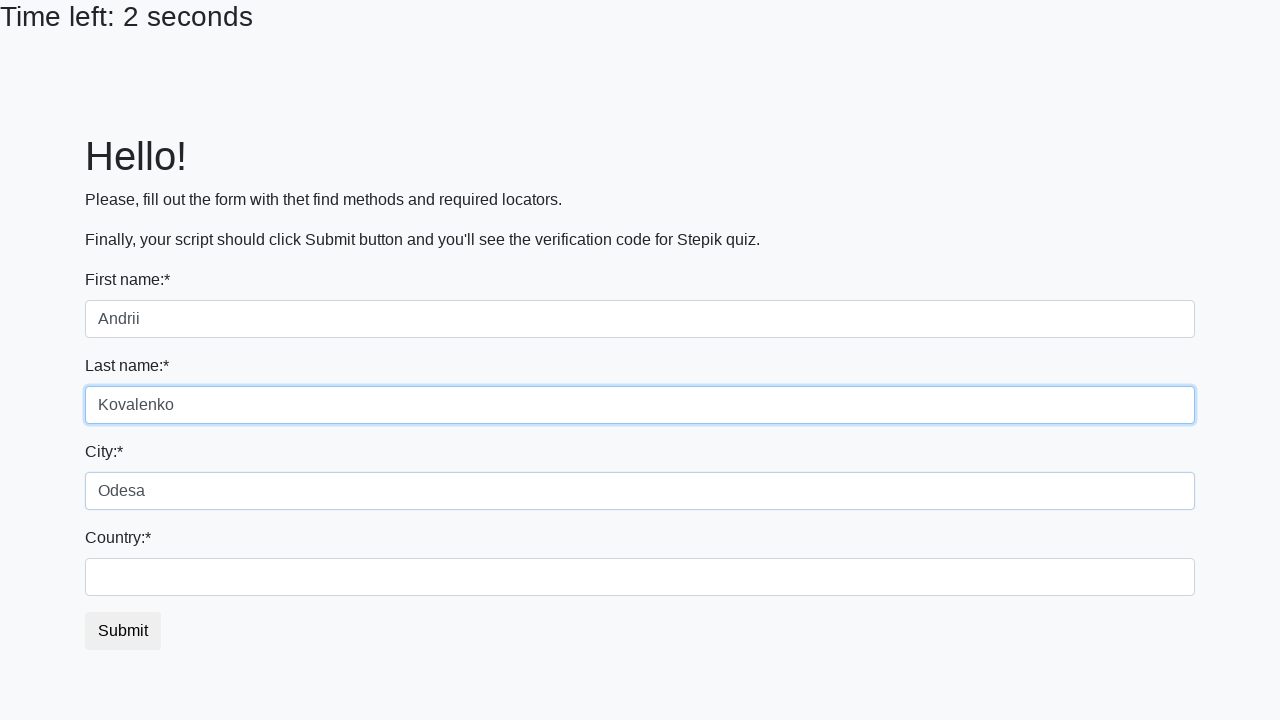

Filled country field with 'Ukraine' on #country
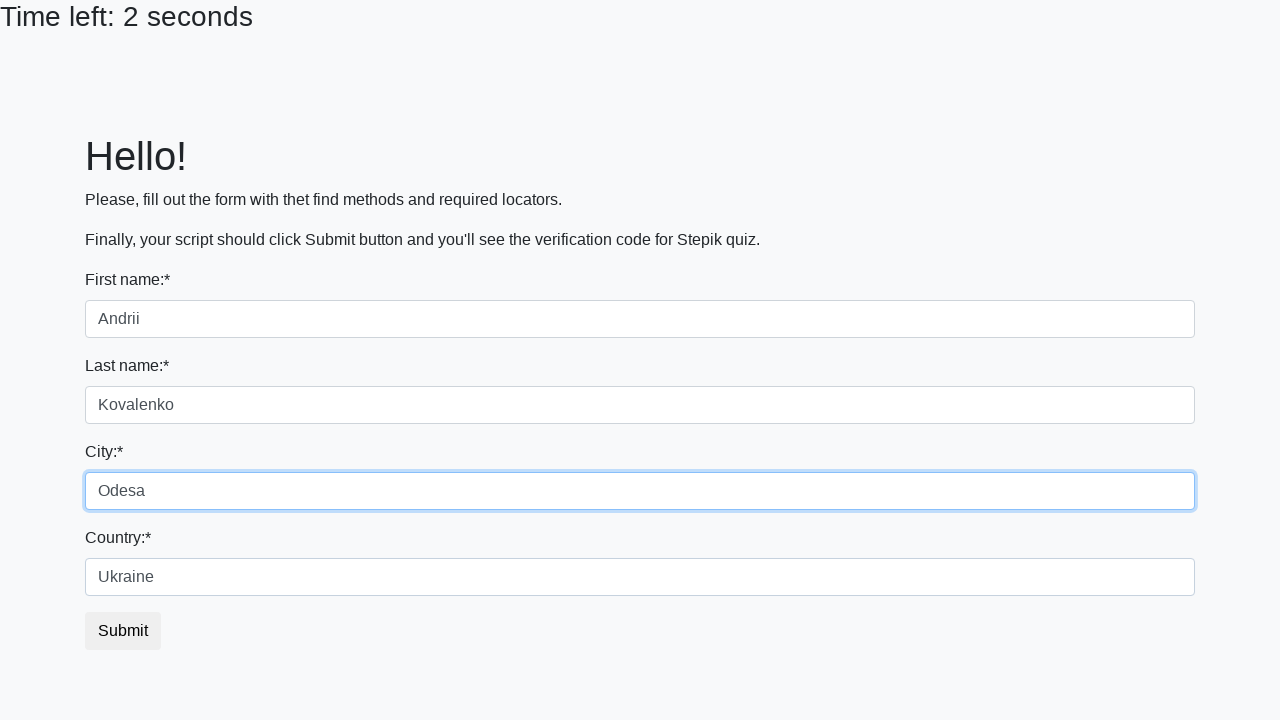

Clicked submit button to submit the form at (123, 631) on button.btn
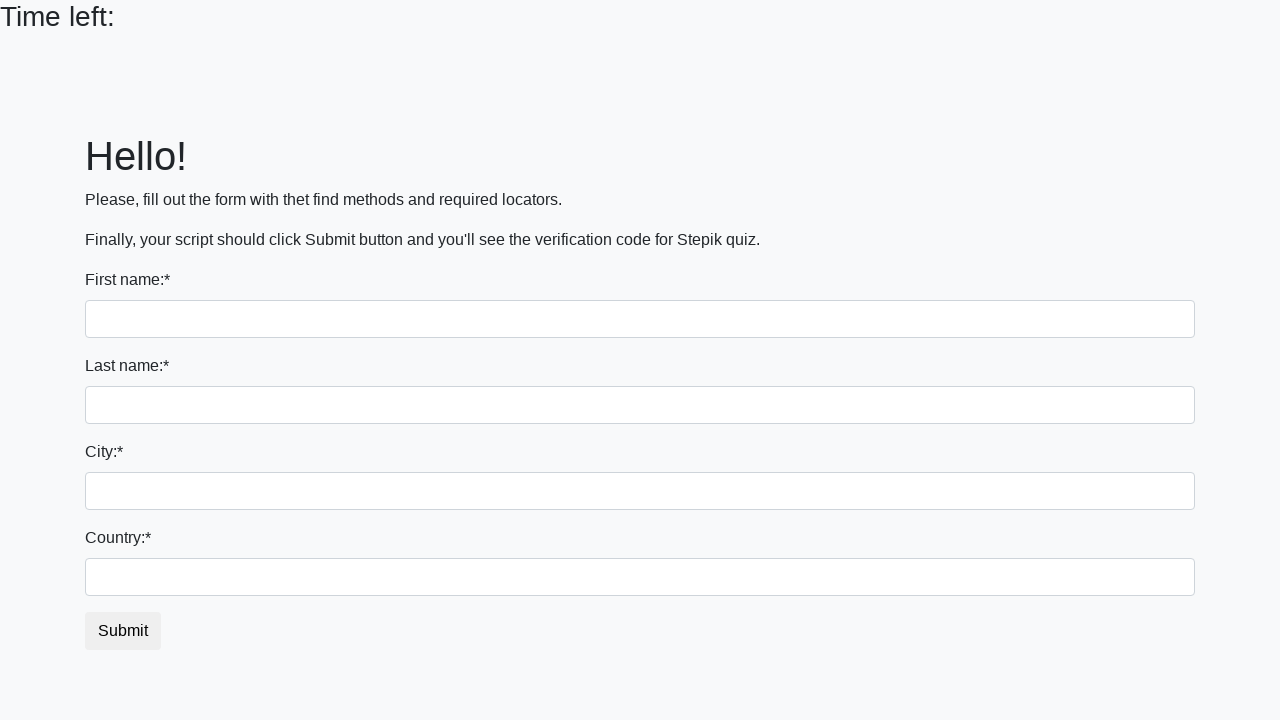

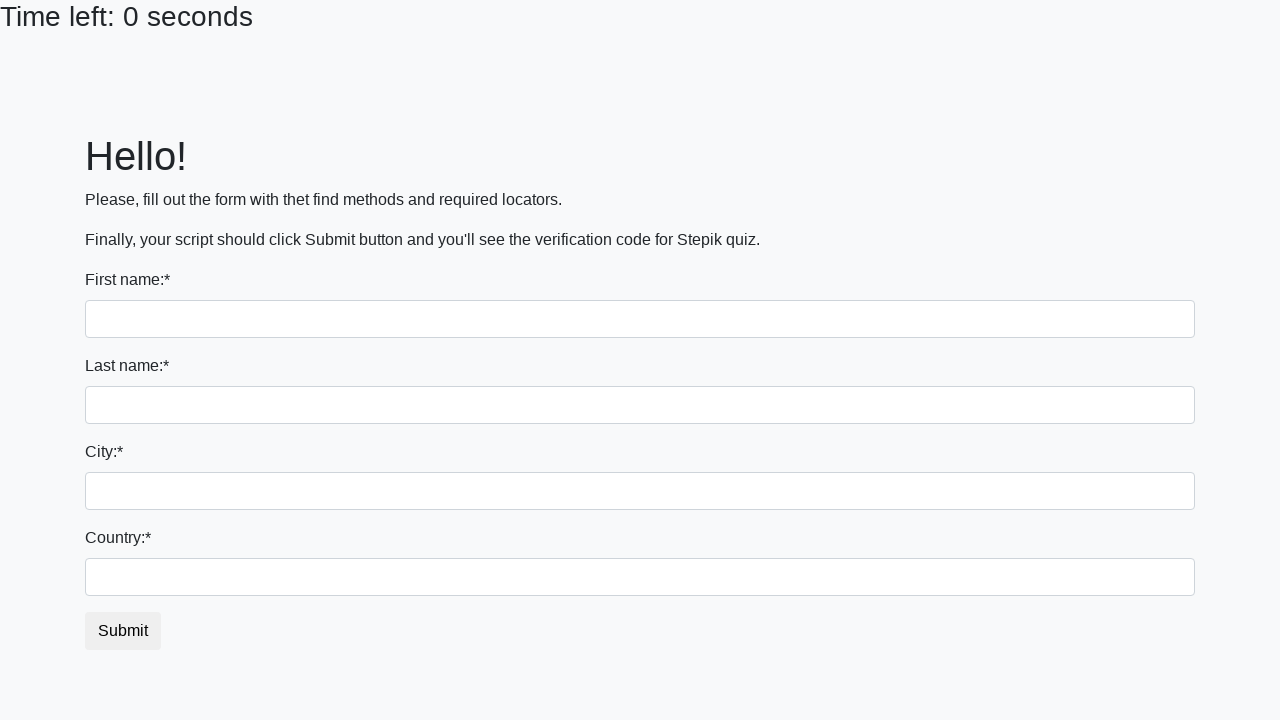